Tests hover functionality by hovering over the first avatar and verifying that additional user information (caption) becomes visible

Starting URL: http://the-internet.herokuapp.com/hovers

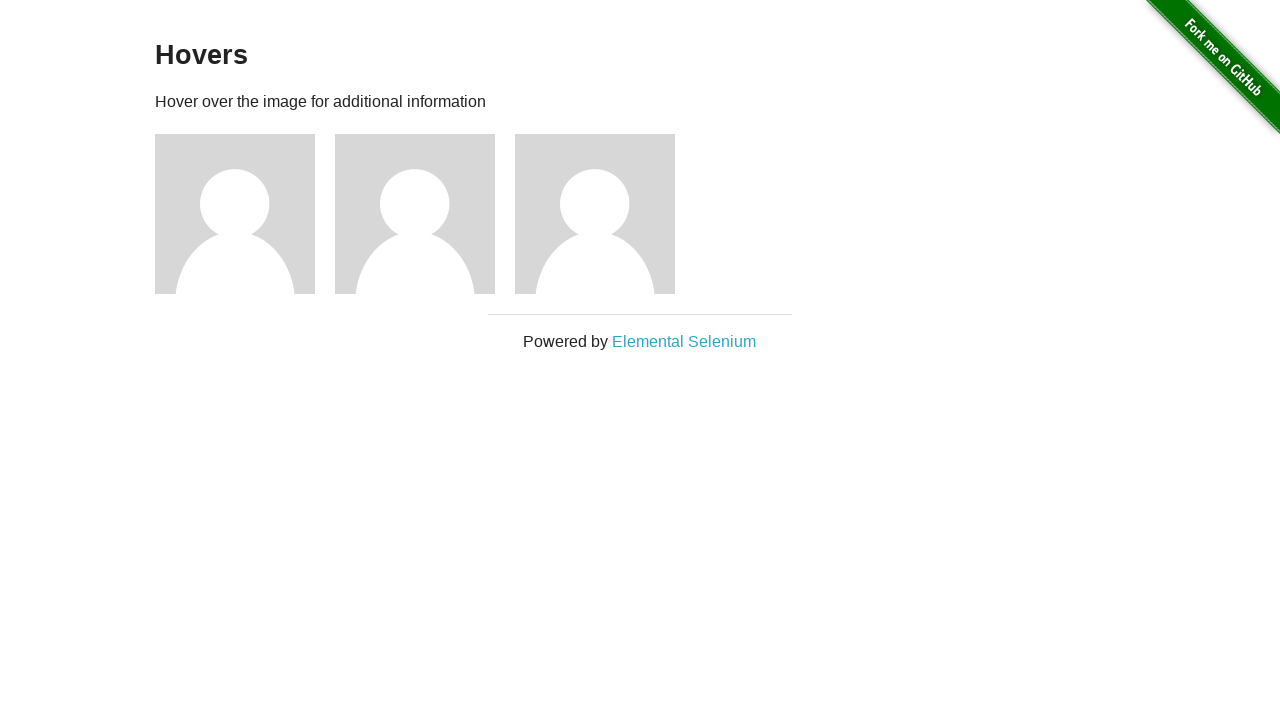

Navigated to hovers test page
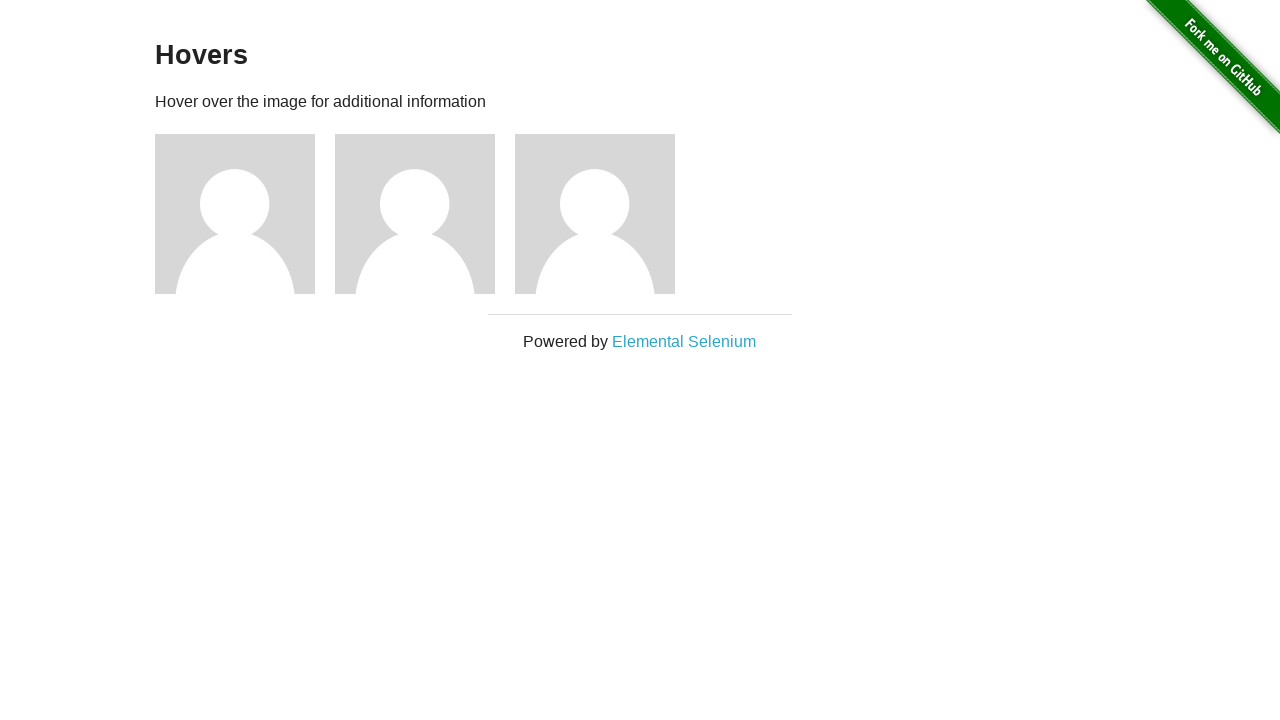

Located first avatar element
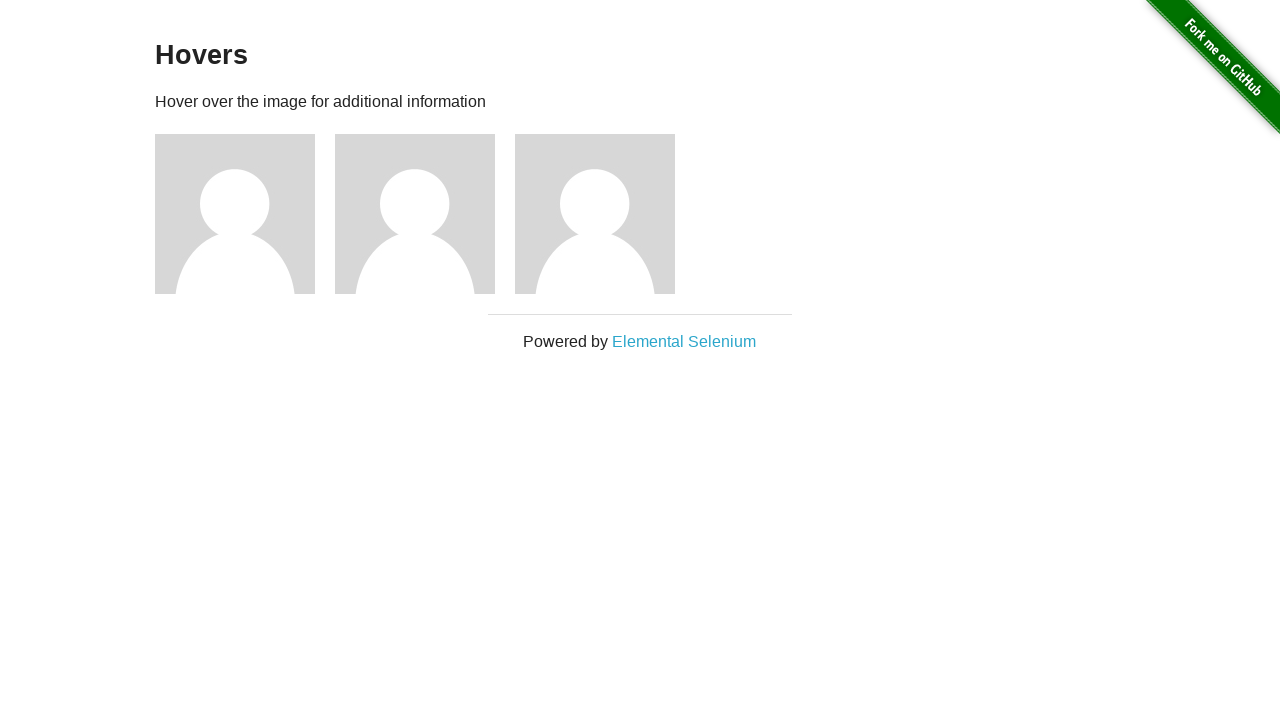

Hovered over the first avatar at (245, 214) on .figure >> nth=0
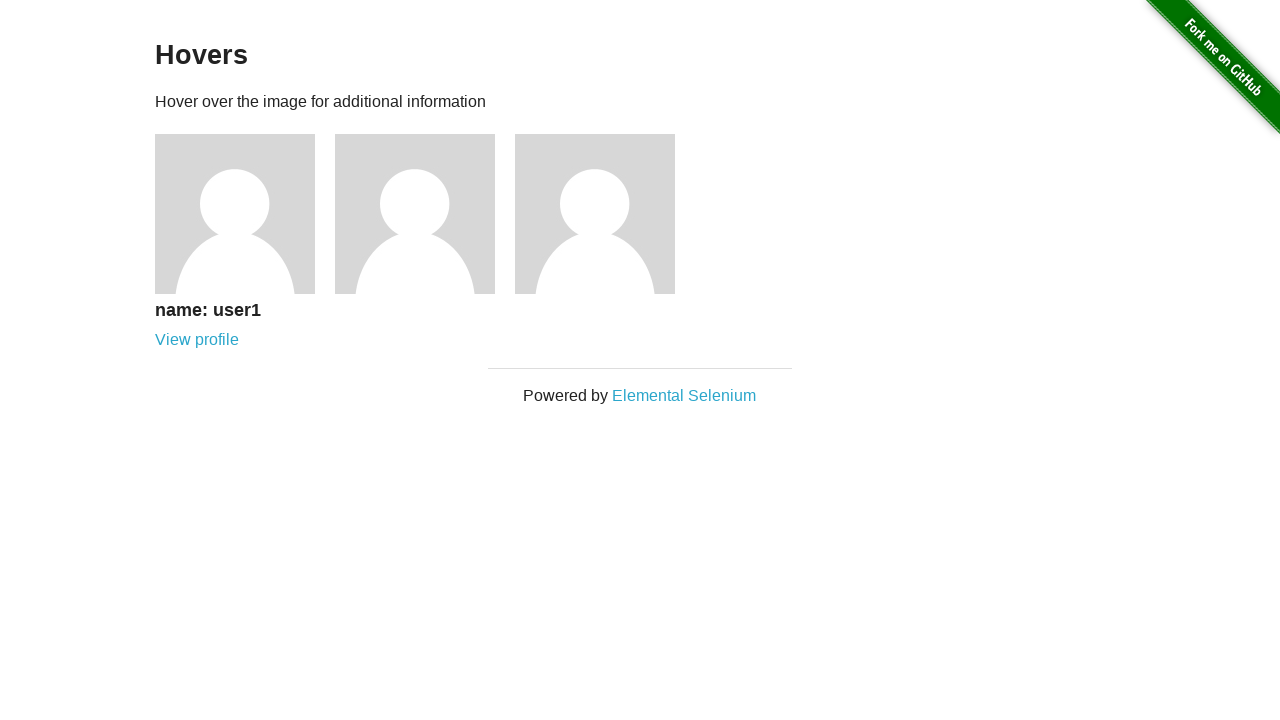

Verified that caption with user information is now visible
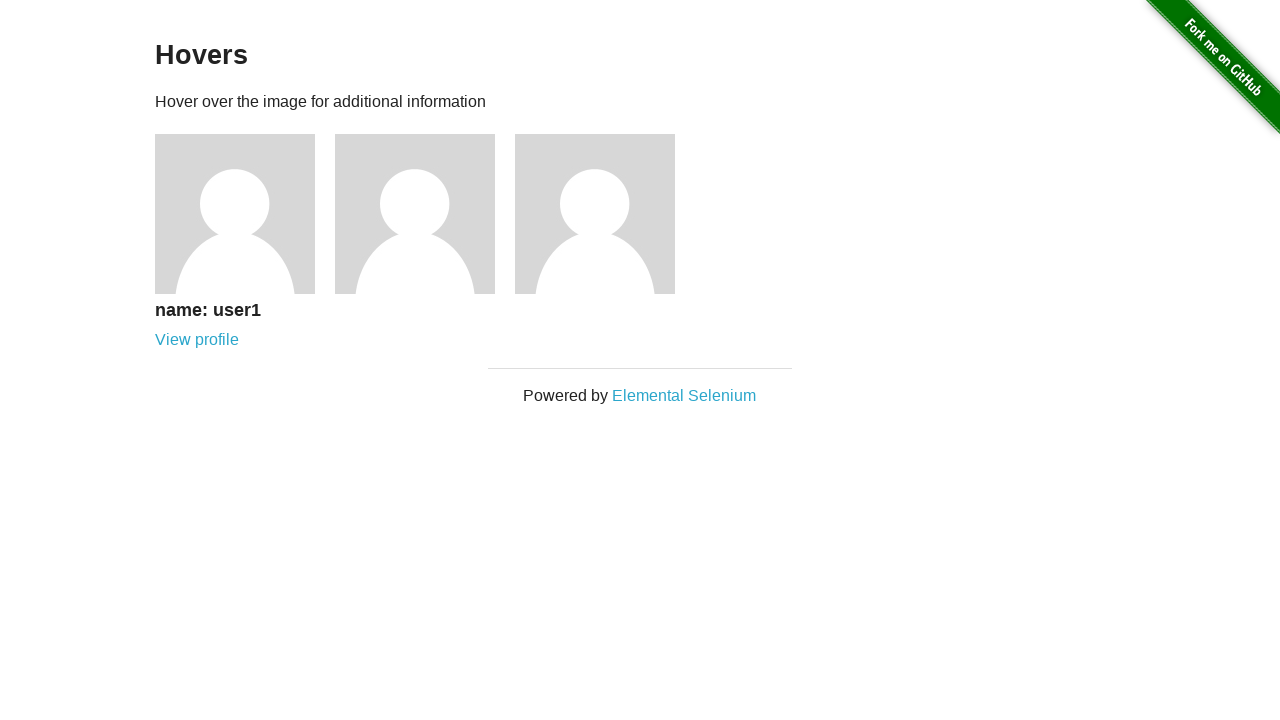

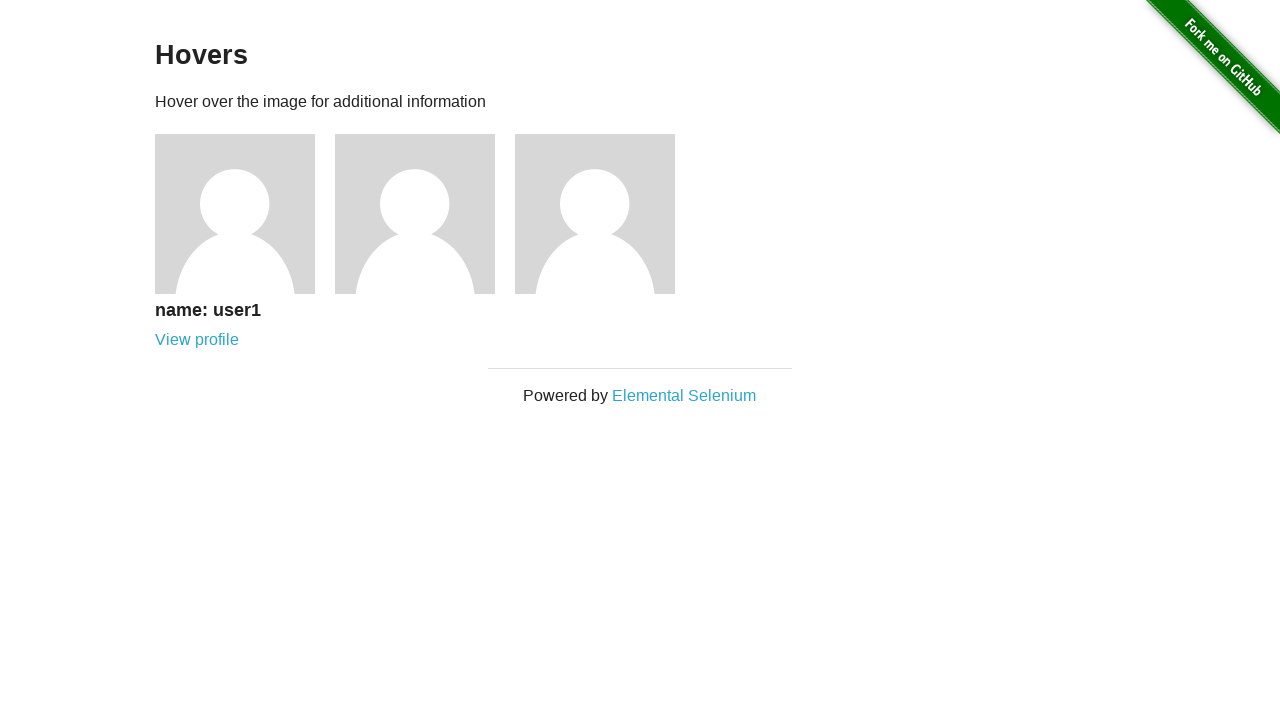